Tests YOPmail temporary email service by entering an email address and clicking the check inbox button

Starting URL: https://yopmail.com/

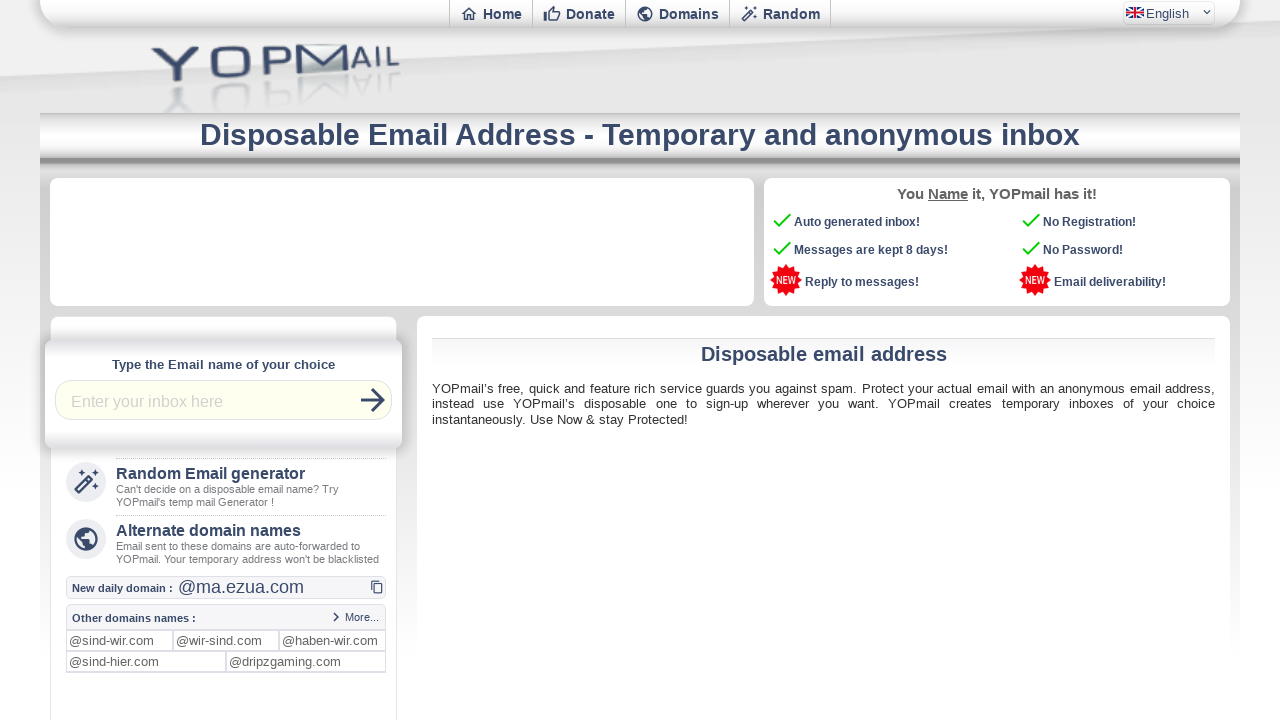

Entered email address 'testuser123@yopmail.com' in the input field on input.ycptinput
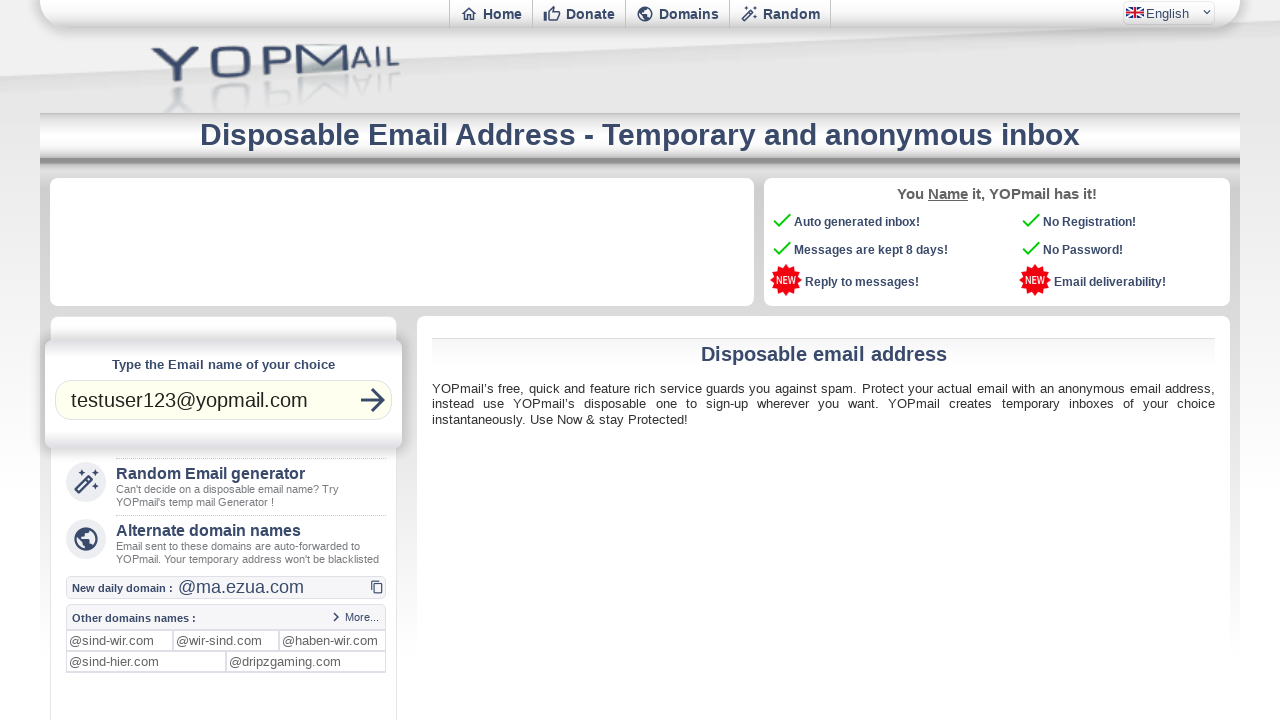

Clicked the check inbox button at (373, 400) on button.md
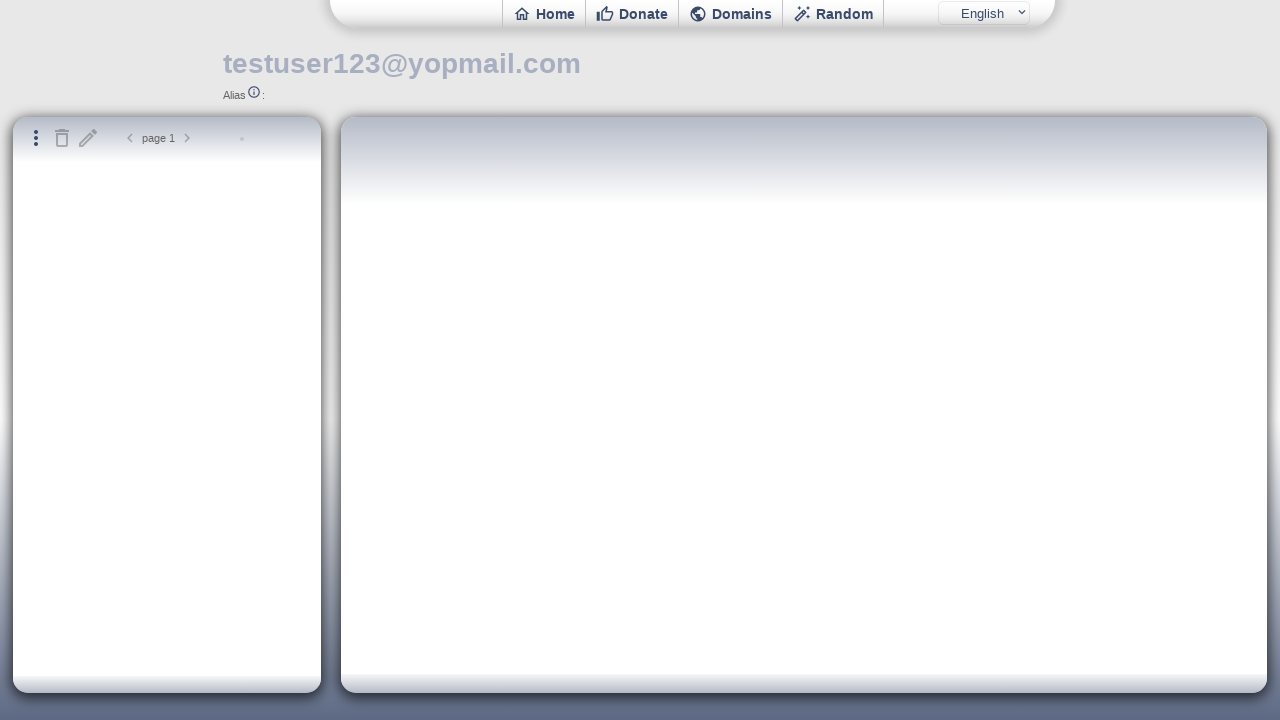

Waited for page to load after clicking check inbox button
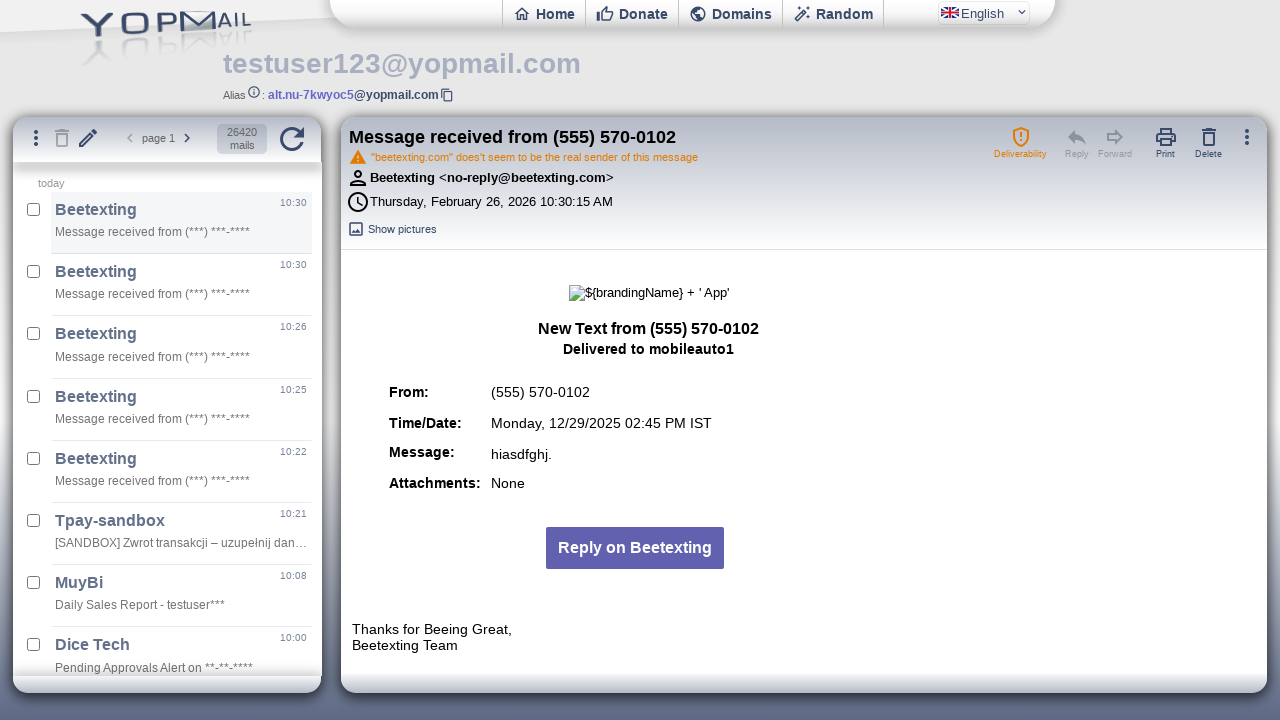

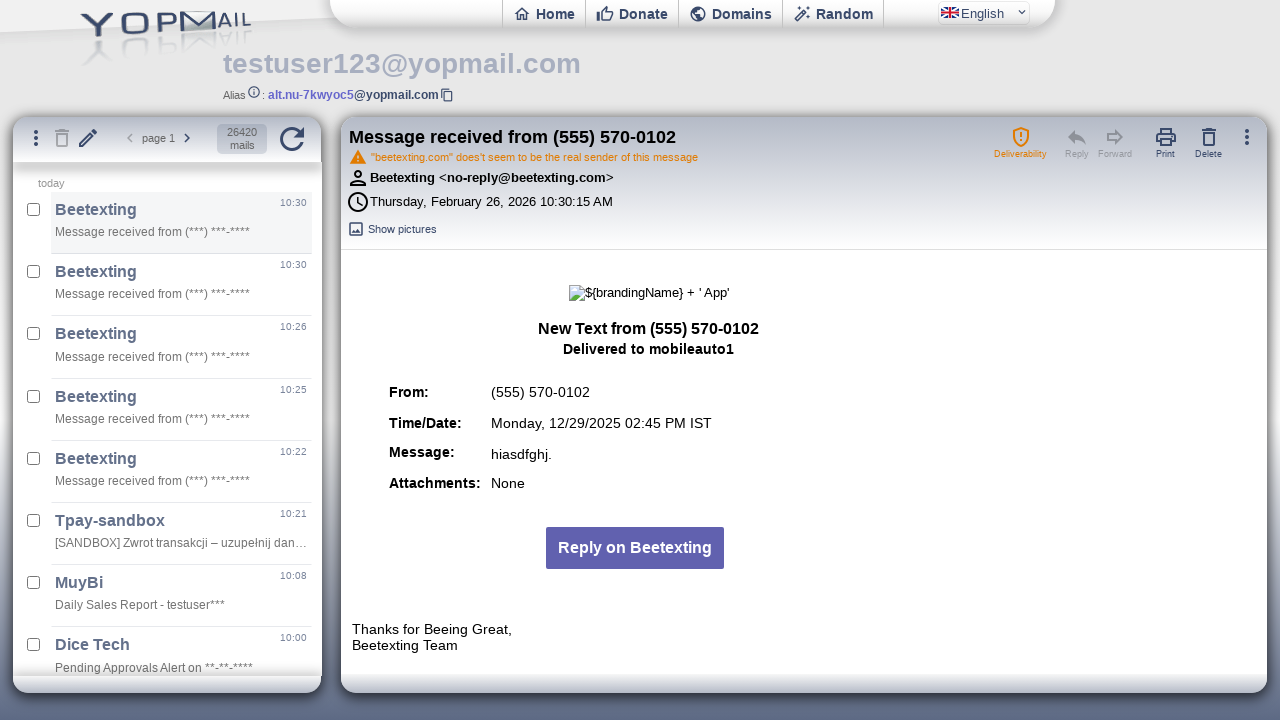